Tests drag and drop functionality on jQuery UI demo page by dragging an element and dropping it onto a target element

Starting URL: http://jqueryui.com/droppable/

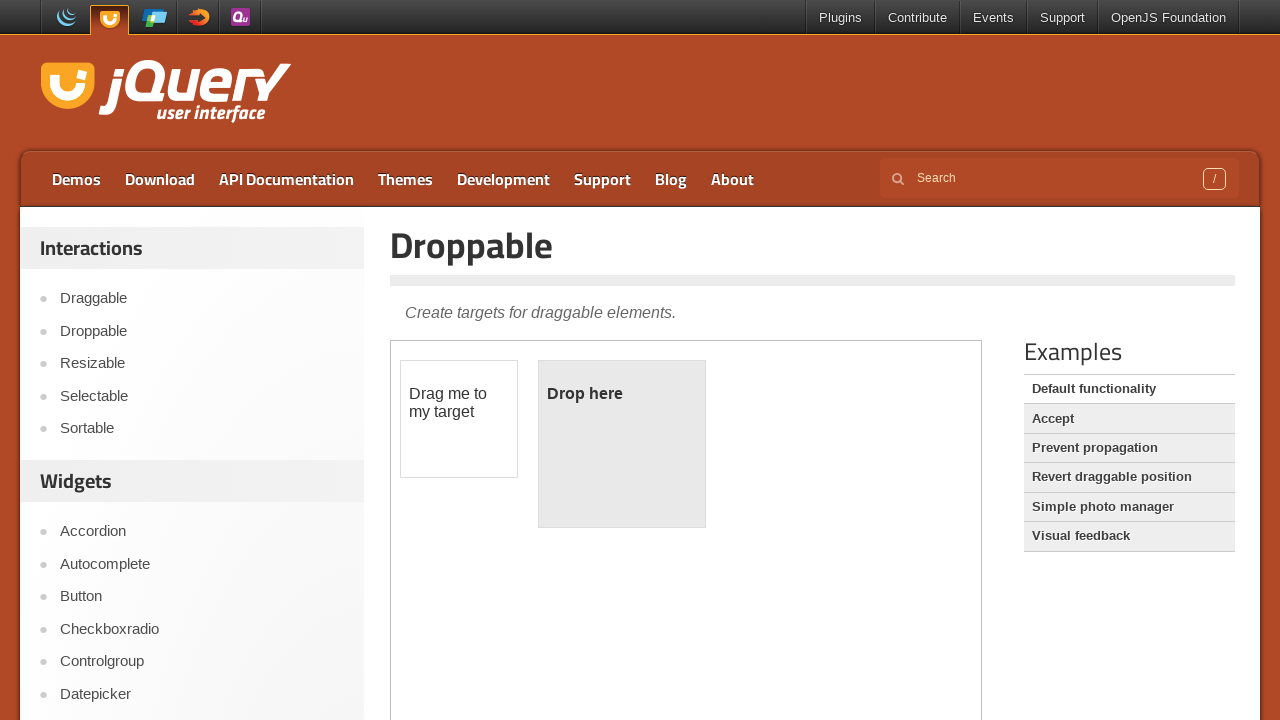

Navigated to jQuery UI droppable demo page
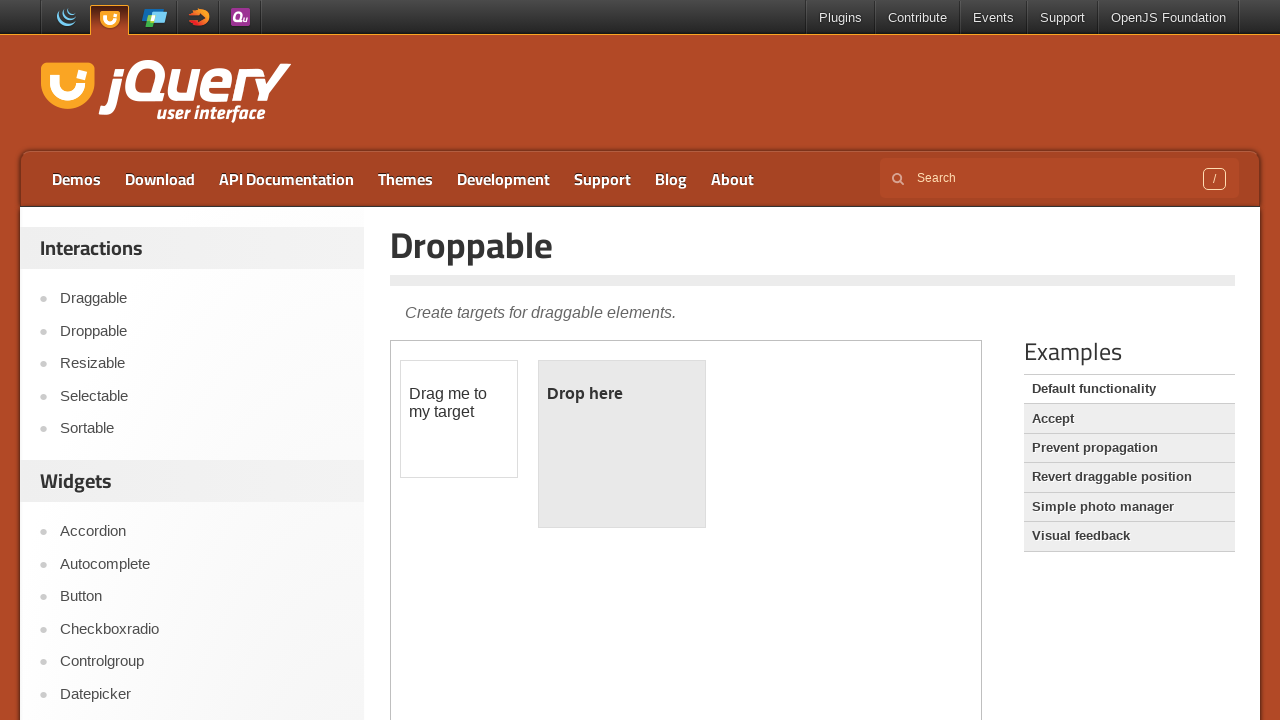

Located iframe containing drag and drop demo
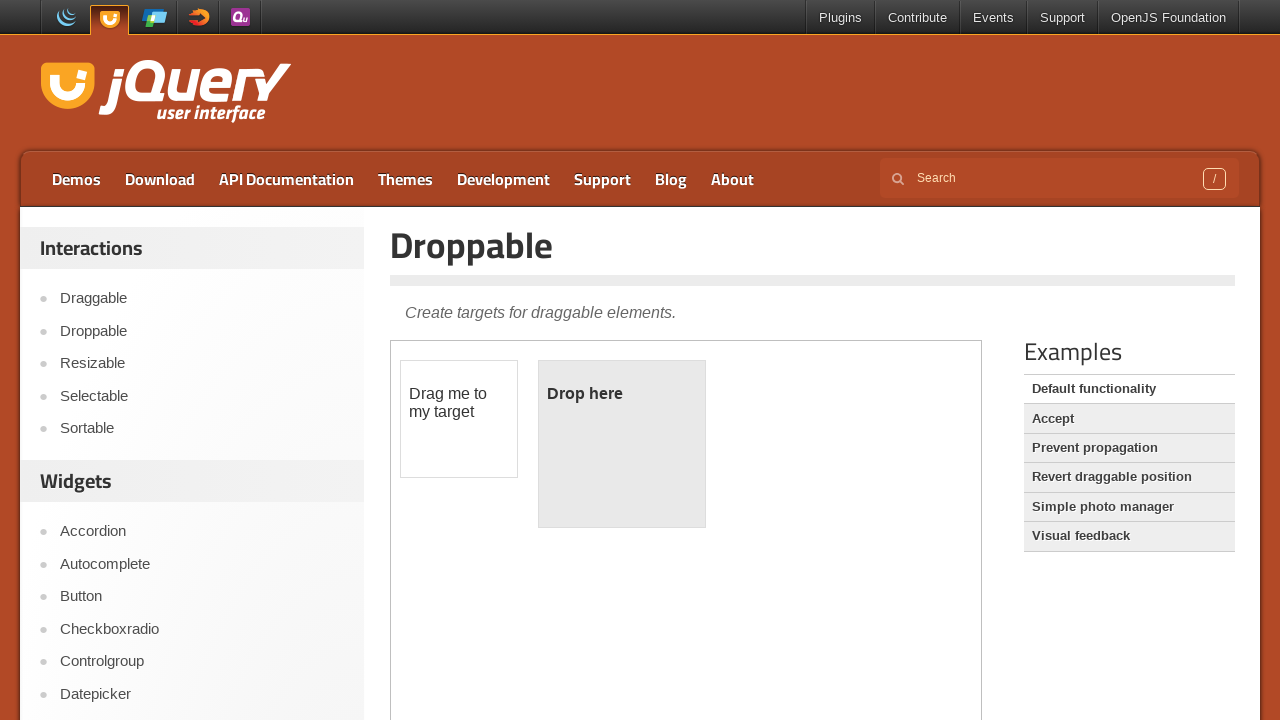

Located draggable element
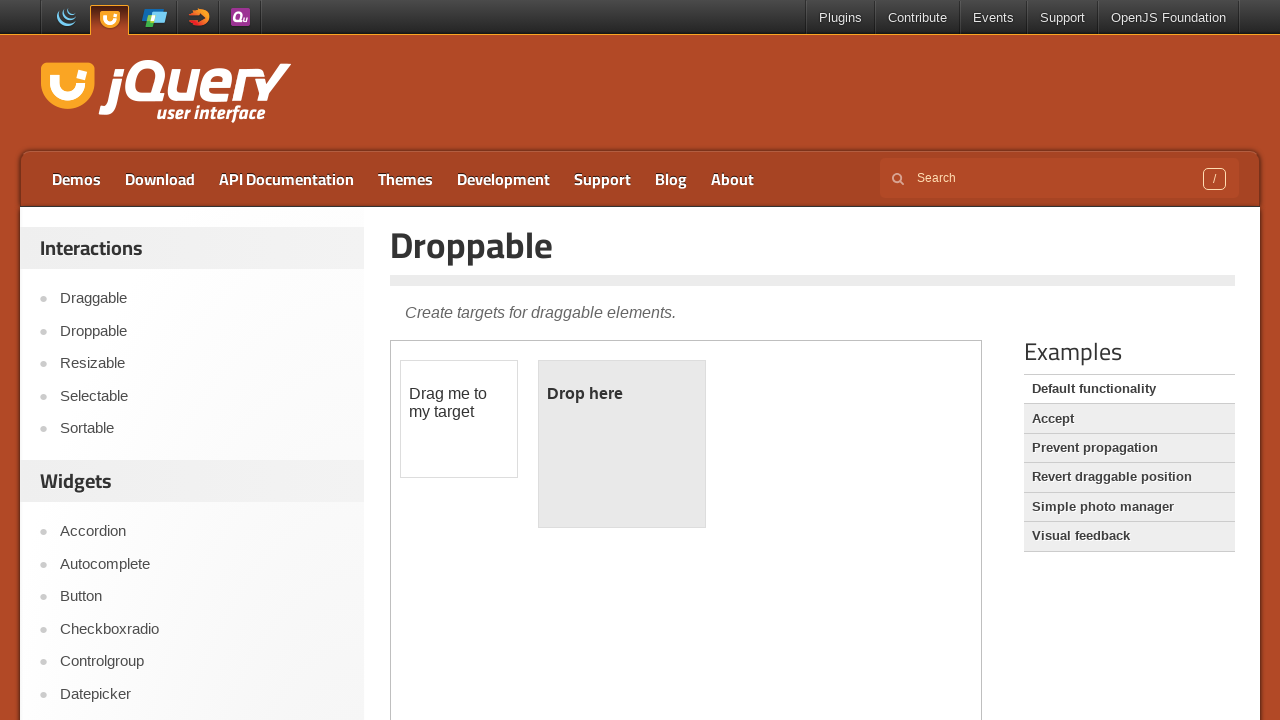

Located droppable target element
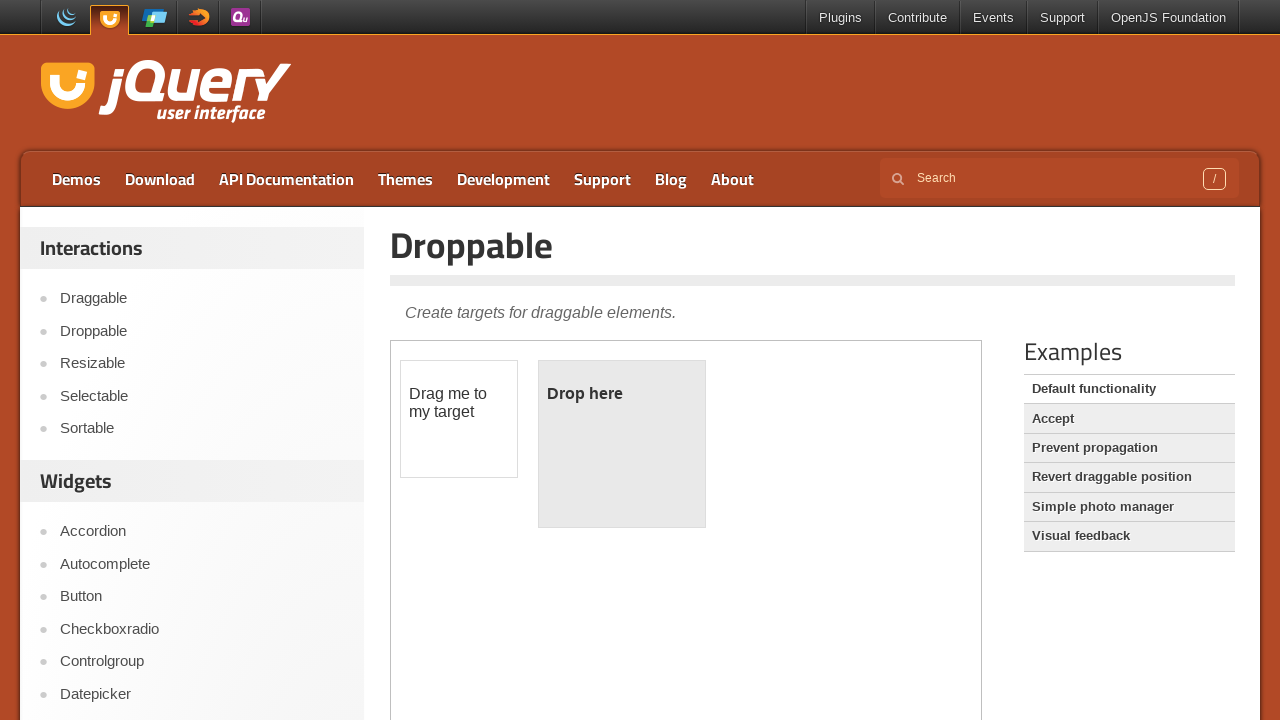

Dragged draggable element onto droppable target at (622, 444)
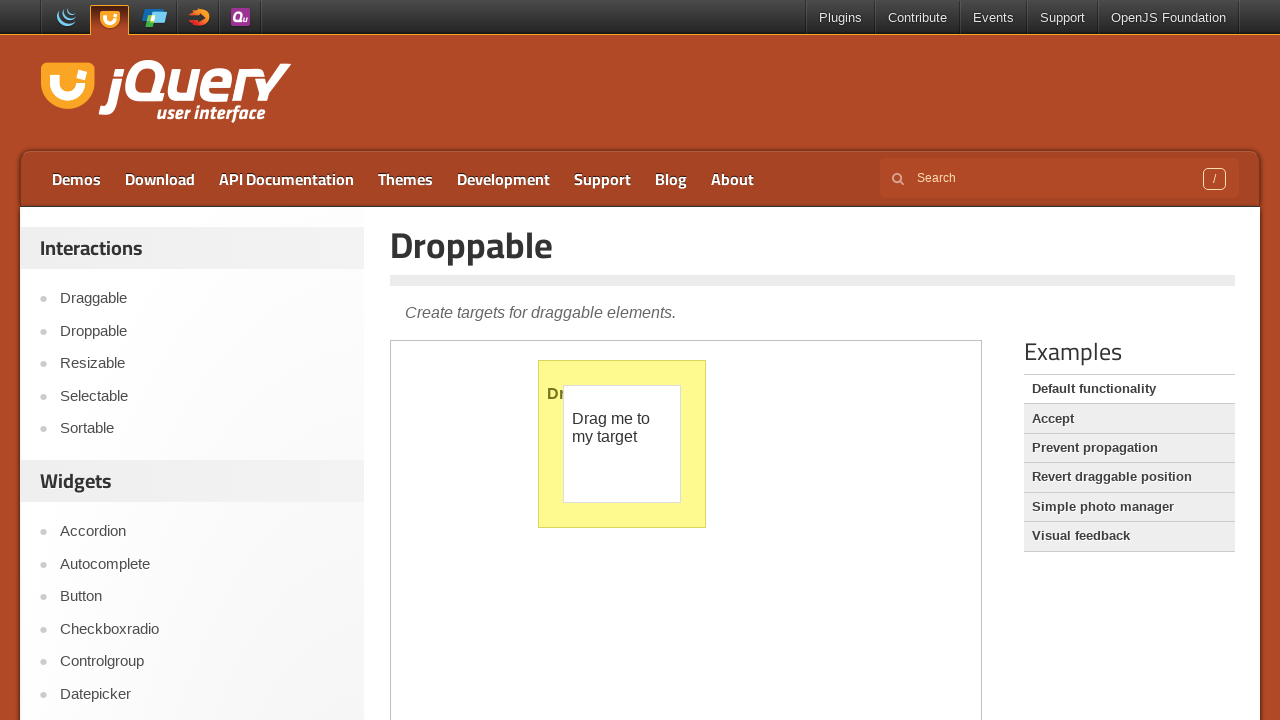

Waited 4 seconds to observe drag and drop result
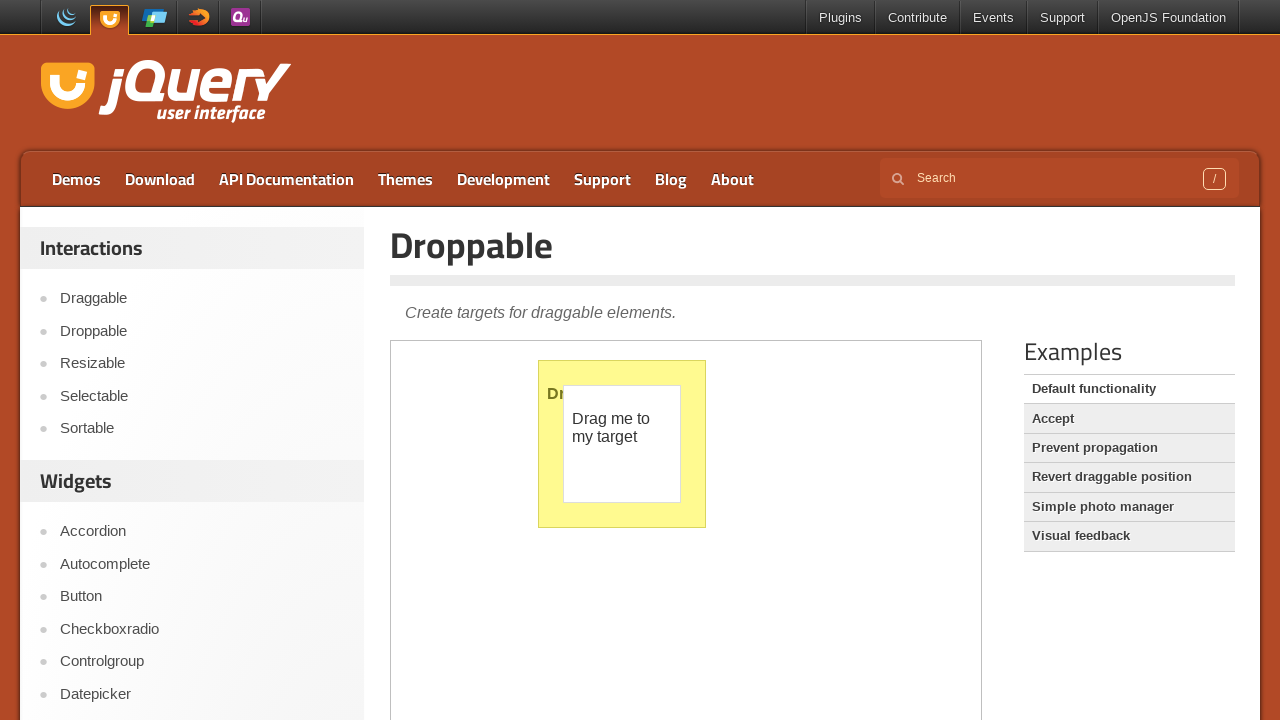

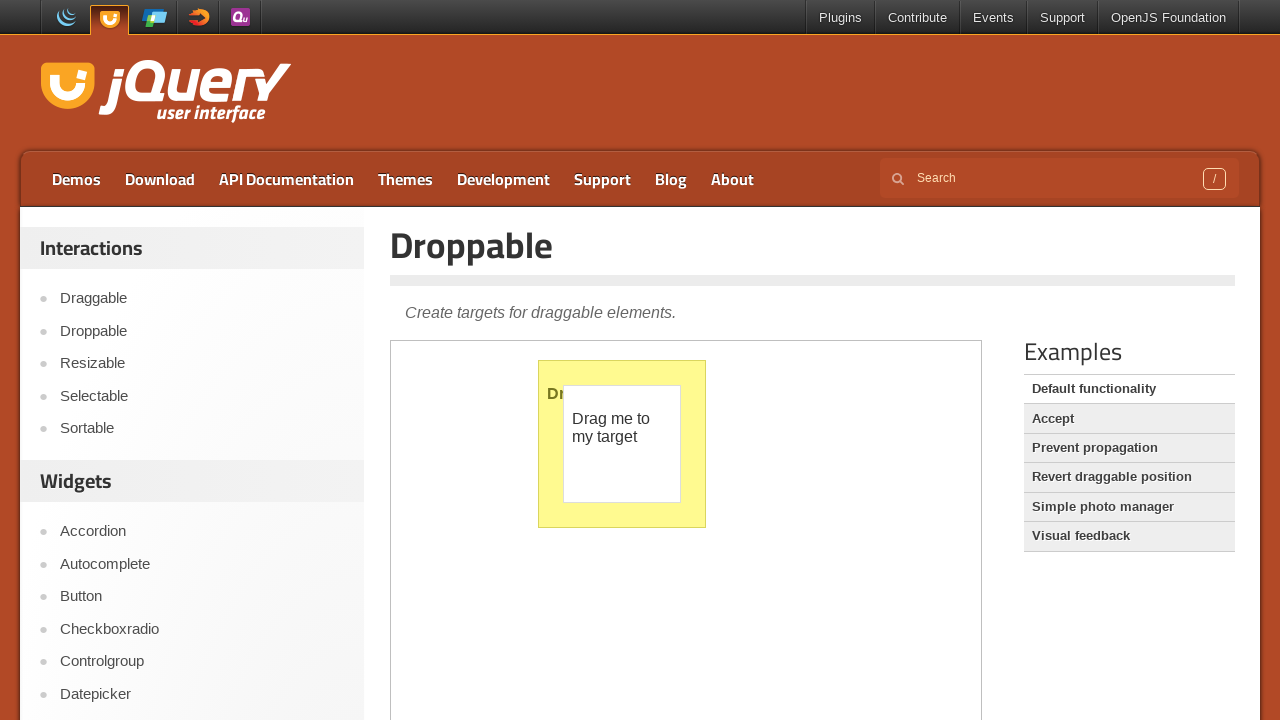